Tests that the text input field is cleared after adding a todo item

Starting URL: https://demo.playwright.dev/todomvc

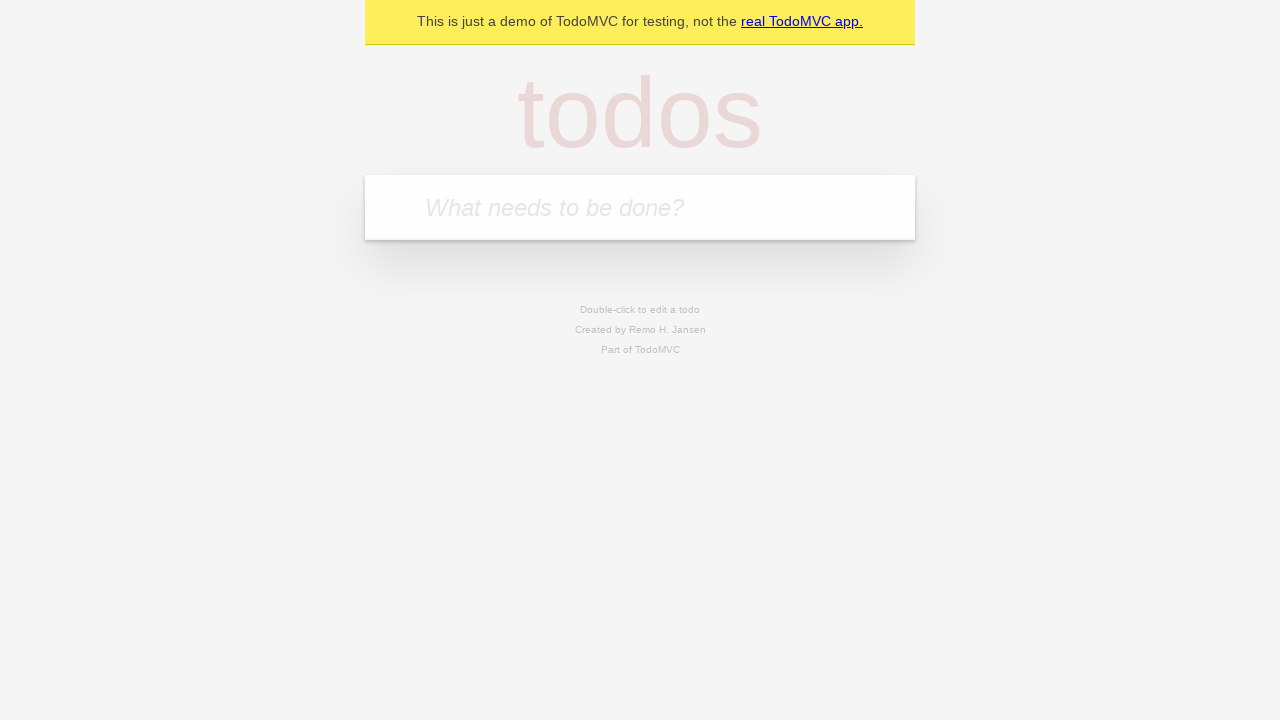

Filled todo input field with 'buy some cheese' on internal:attr=[placeholder="What needs to be done?"i]
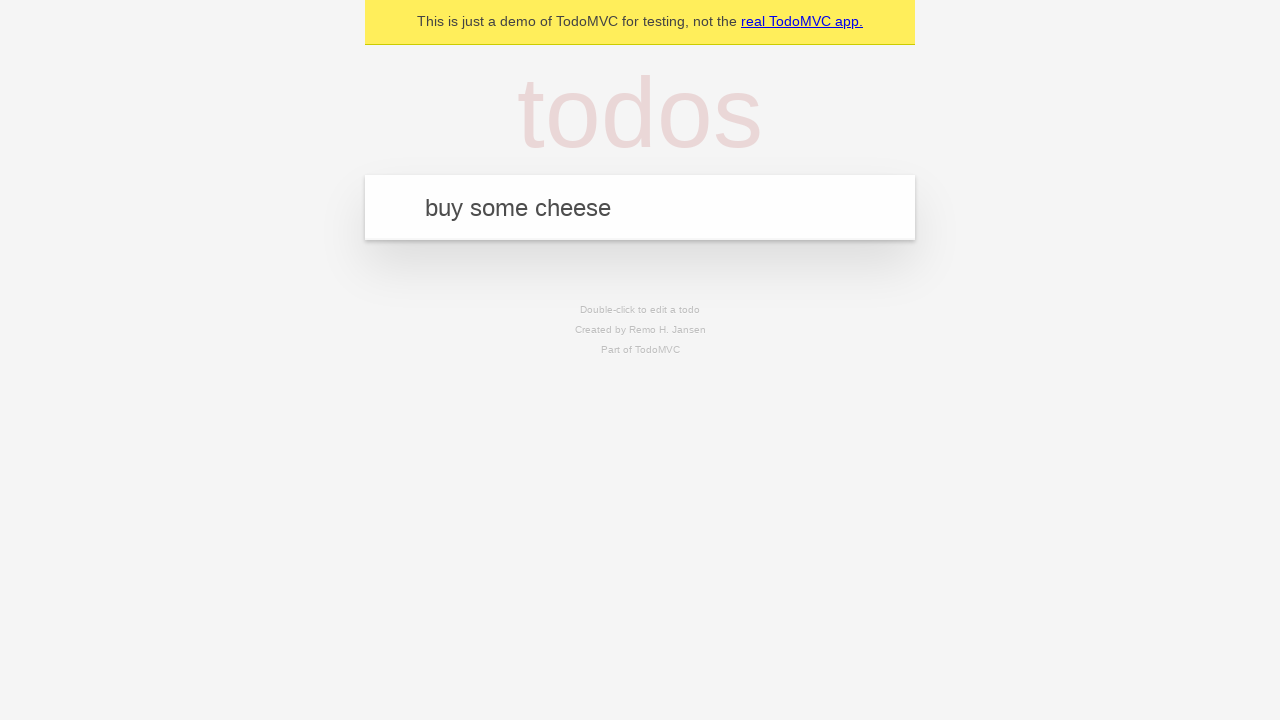

Pressed Enter to add todo item on internal:attr=[placeholder="What needs to be done?"i]
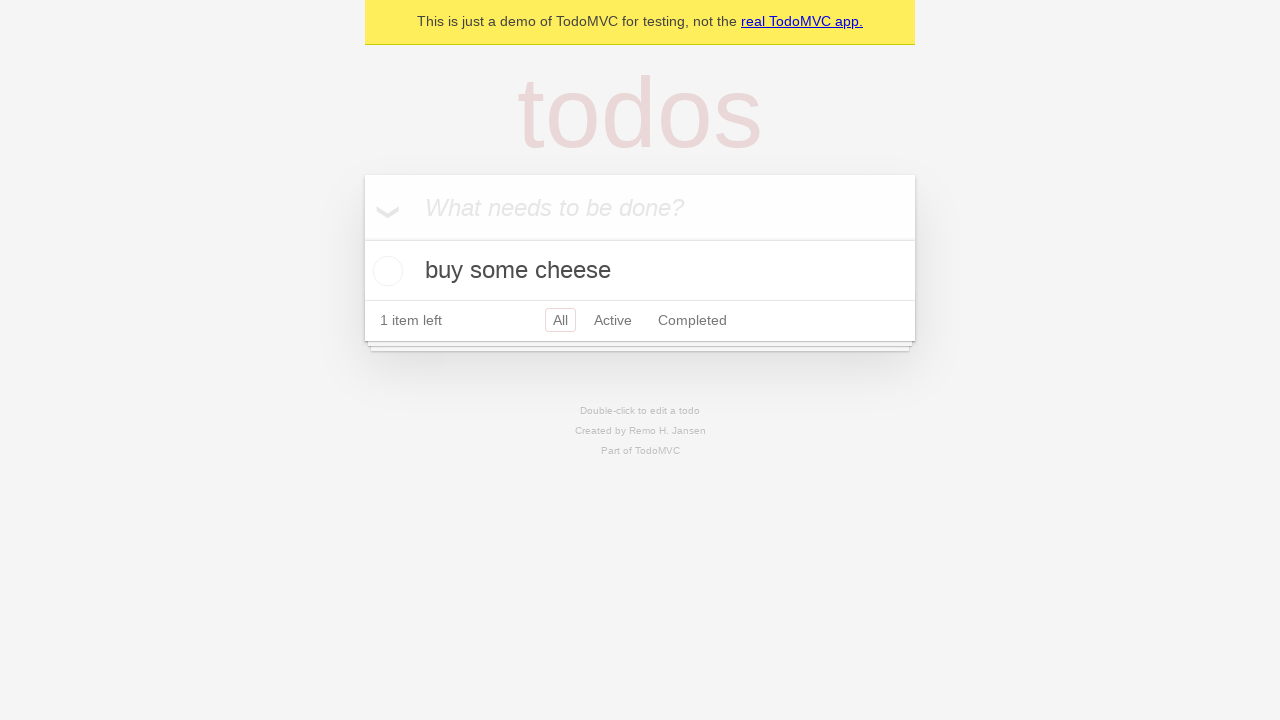

Todo item appeared in the list
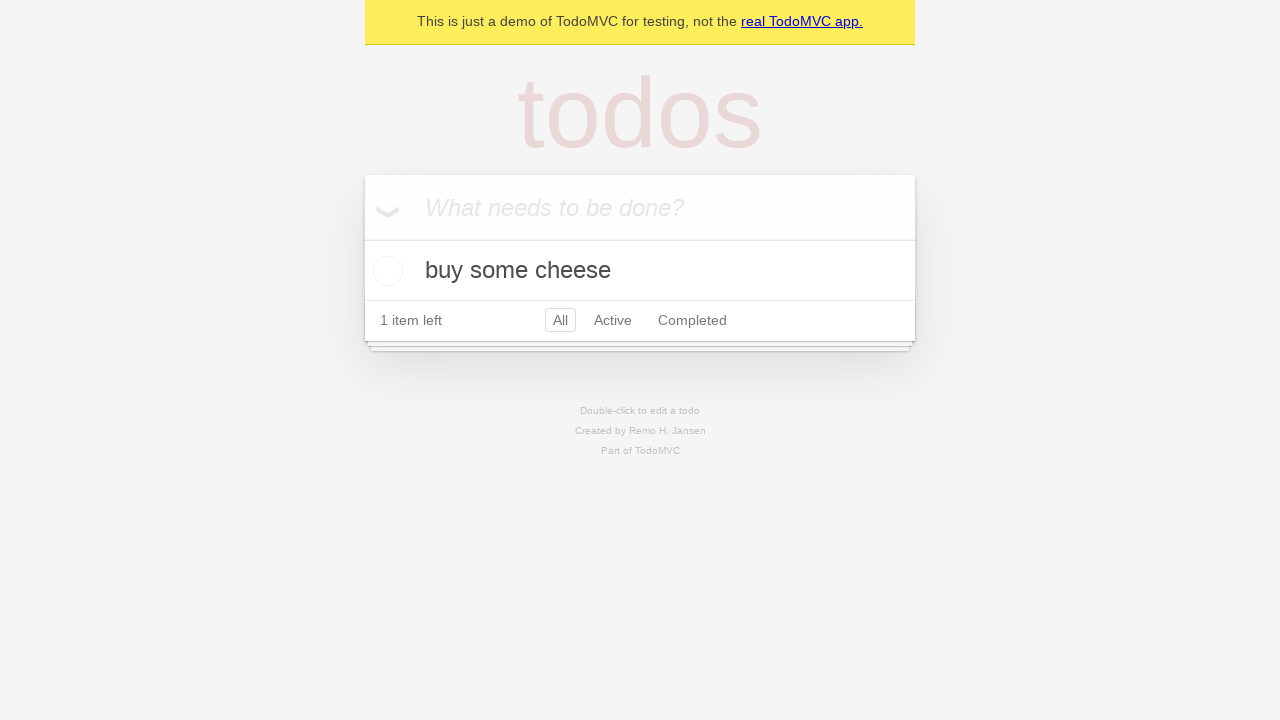

Verified that text input field was cleared after adding item
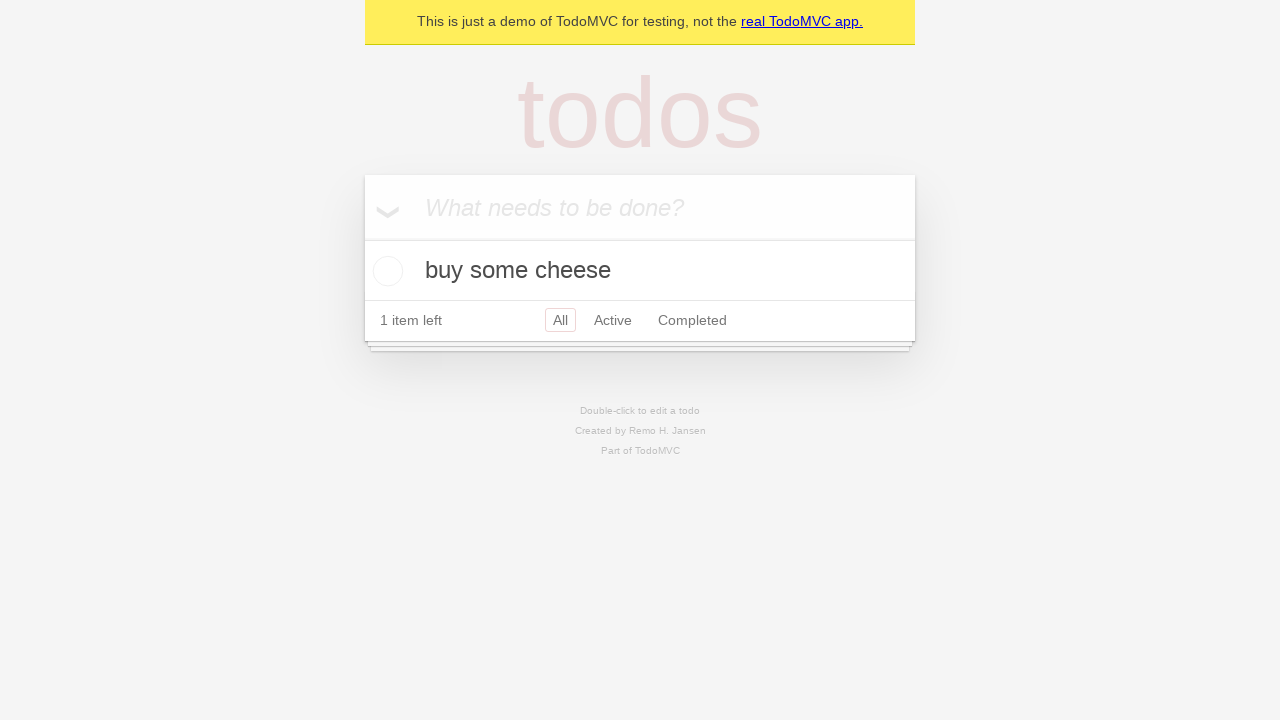

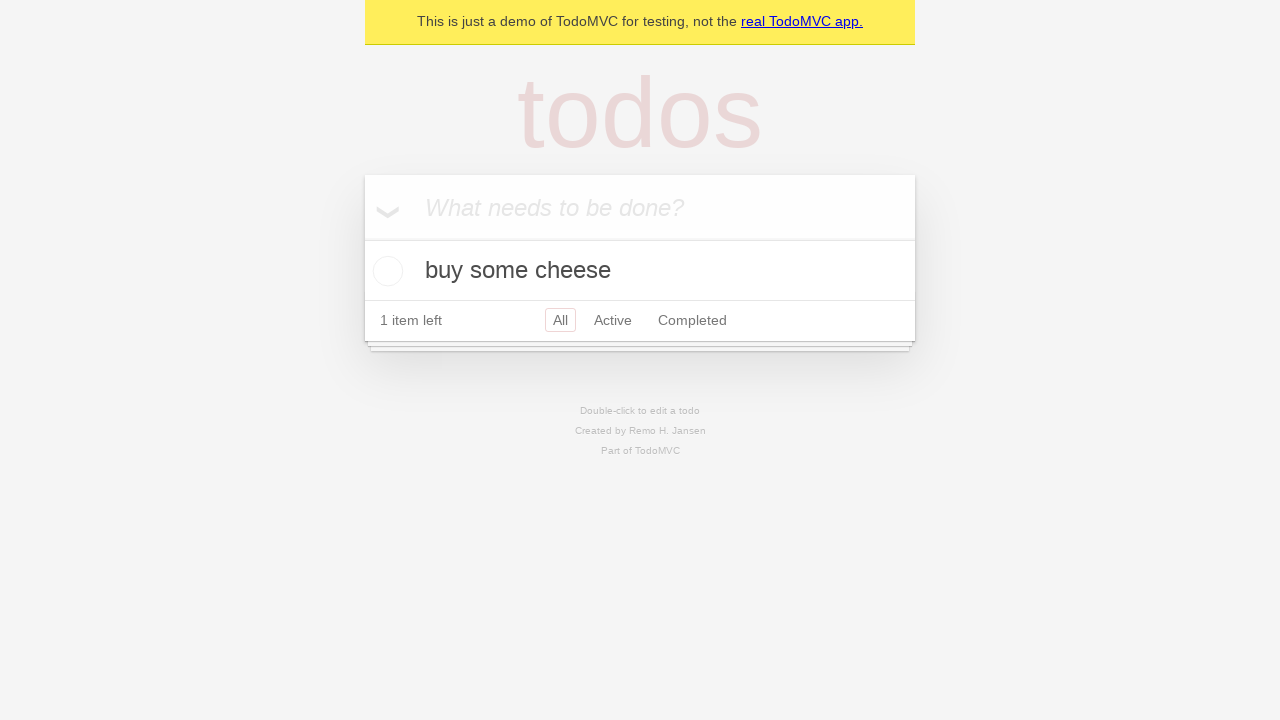